Navigates to the JustDial homepage and waits for the page to load

Starting URL: https://www.justdial.com/

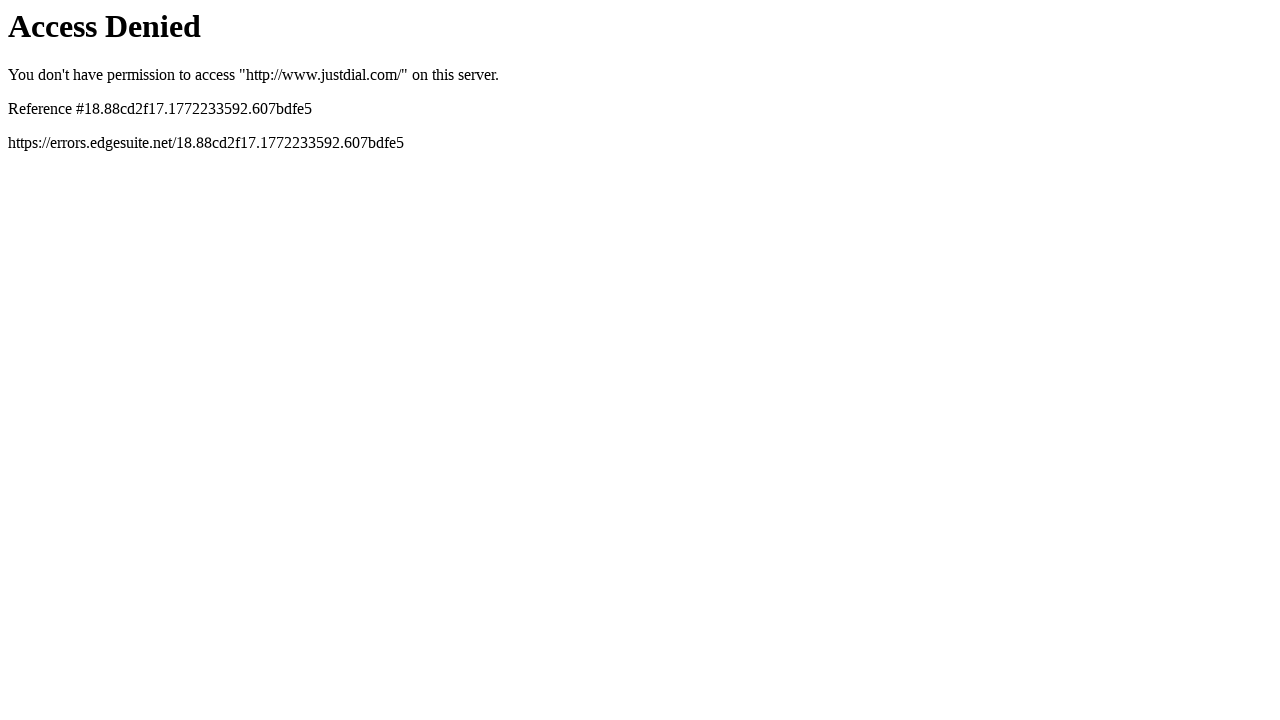

Navigated to JustDial homepage
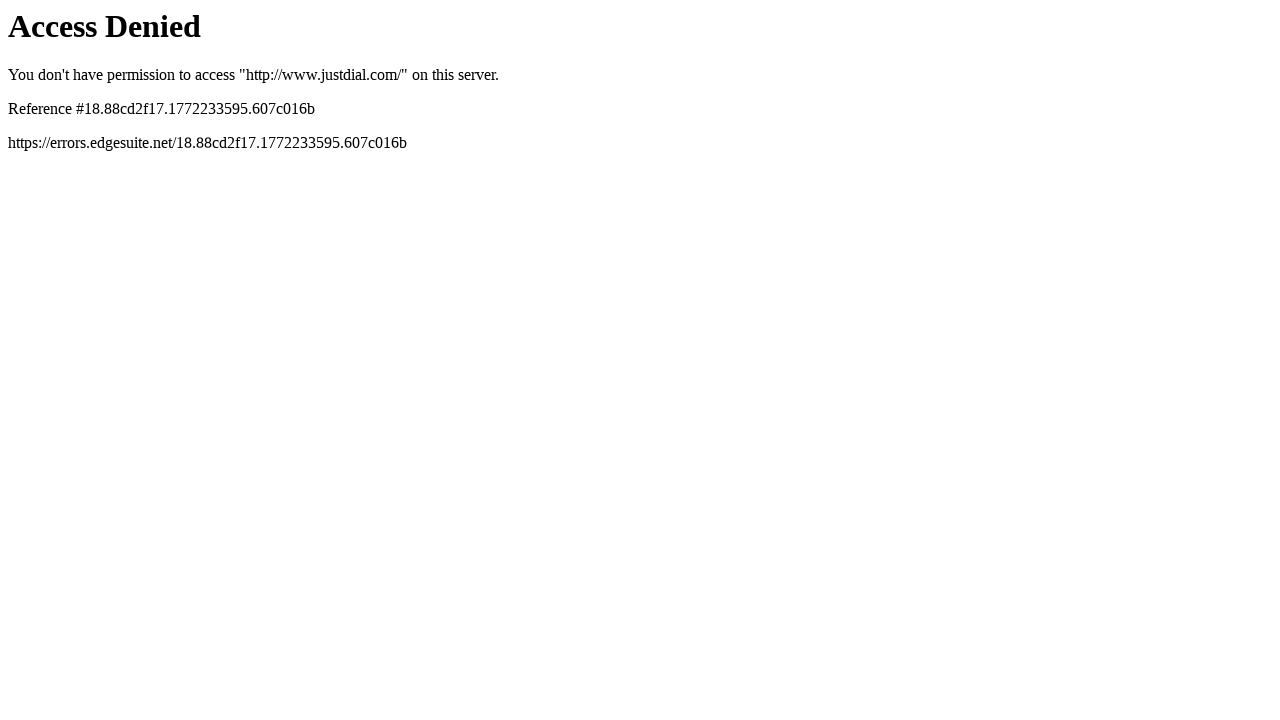

Page DOM content loaded
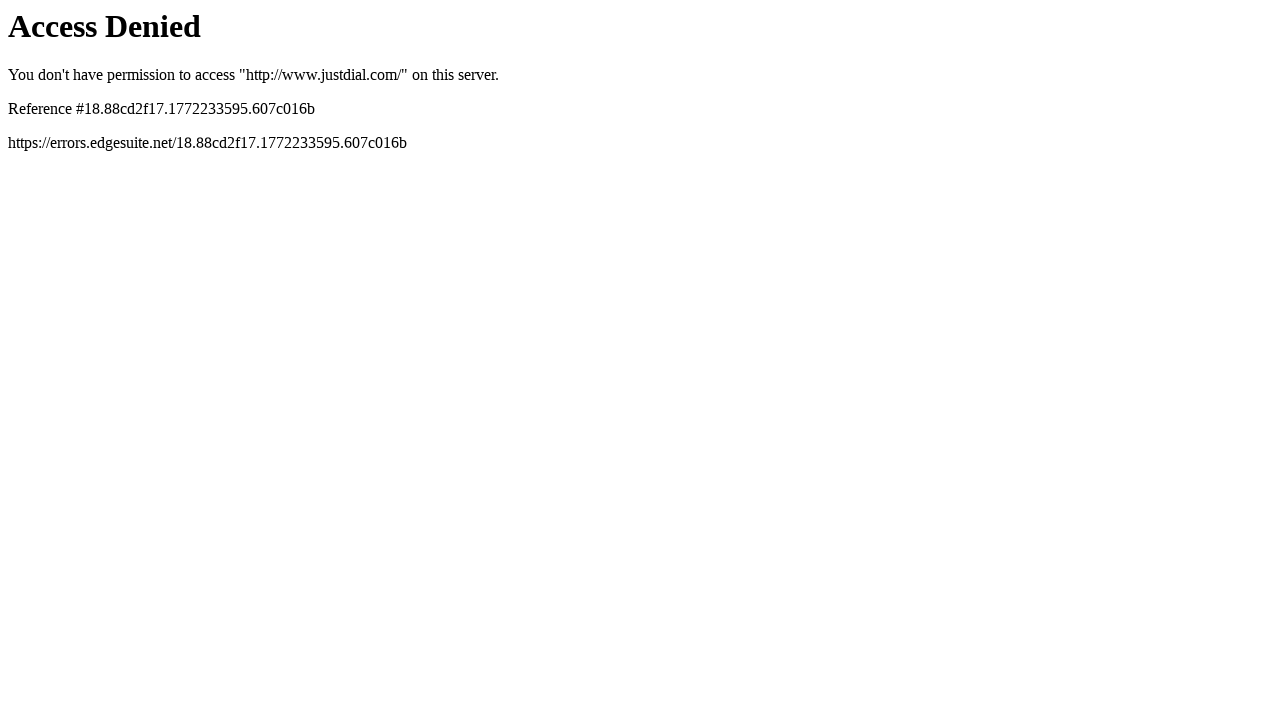

Main content became visible, page fully loaded
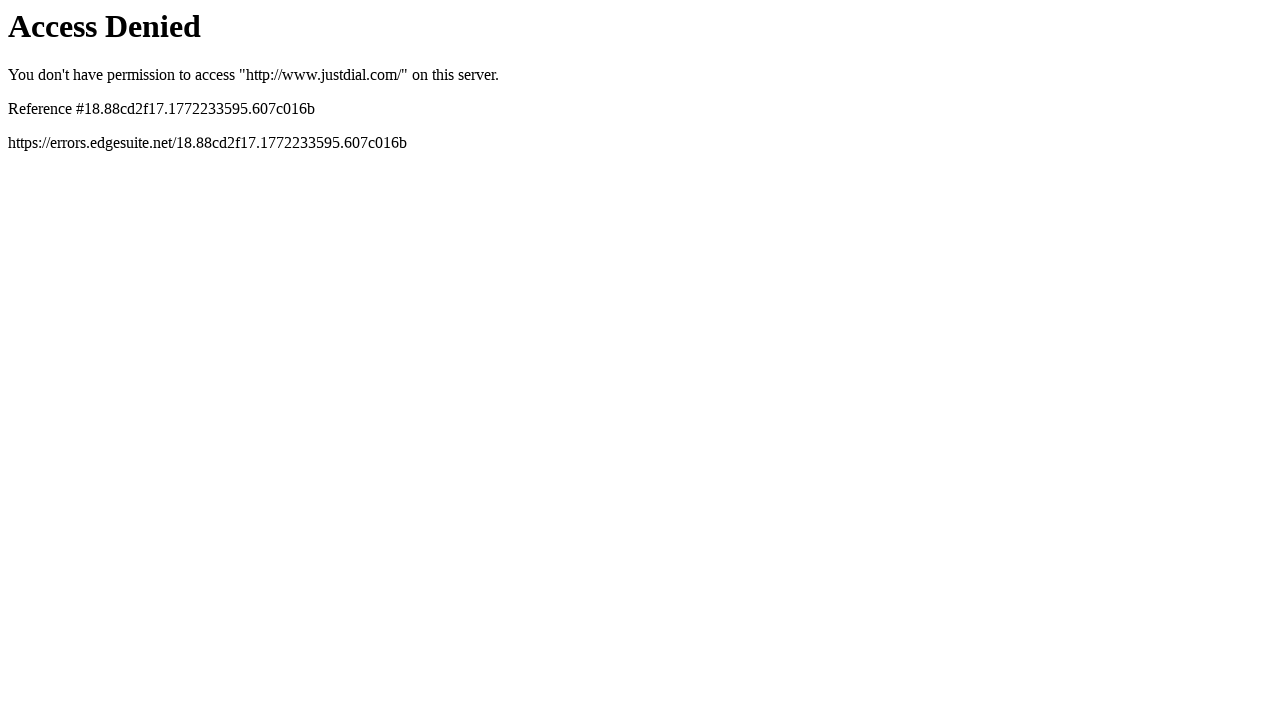

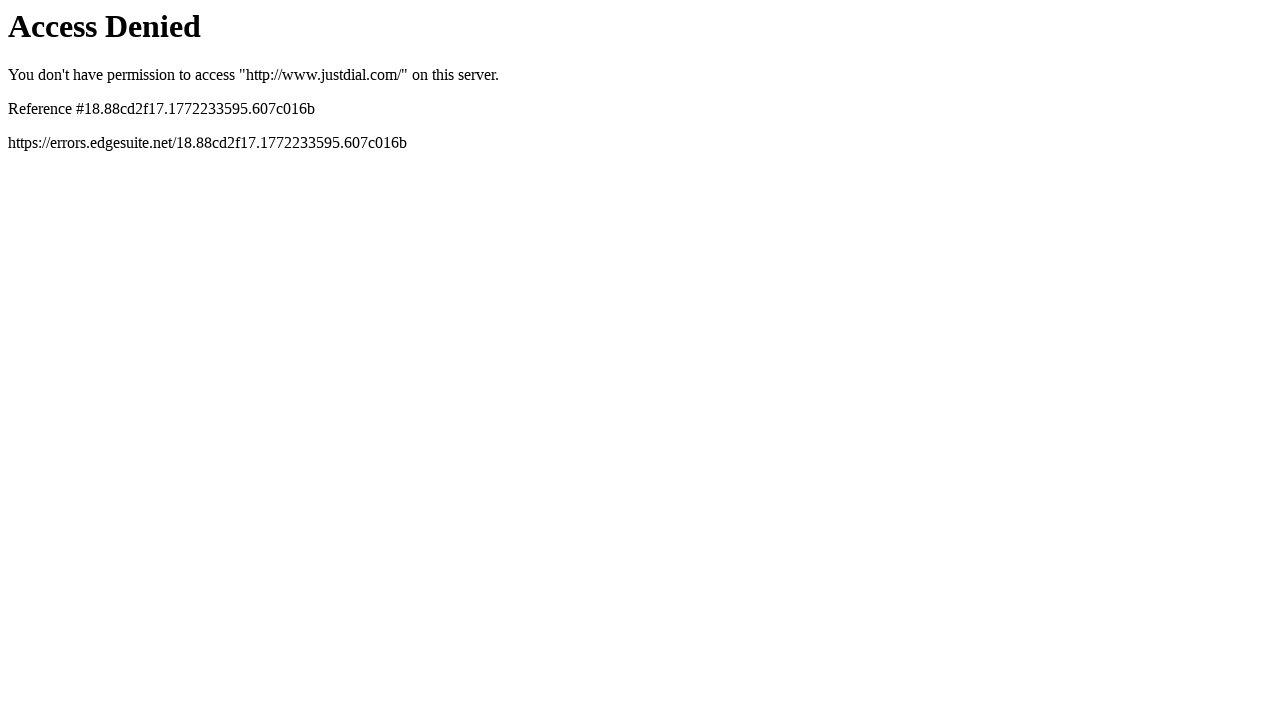